Tests browser window handling by clicking a button that opens a new window, switching to the child window to verify its content, closing it, and switching back to the parent window

Starting URL: https://demoqa.com/browser-windows

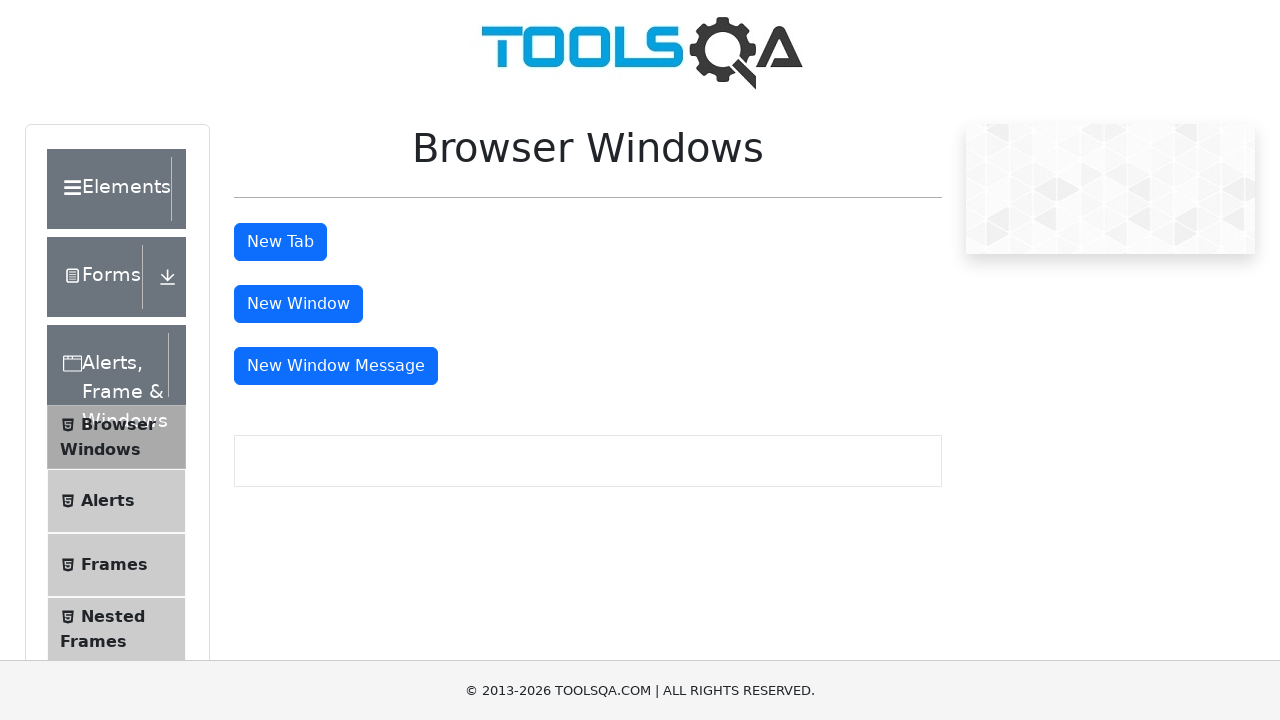

Clicked button to open new window at (298, 304) on #windowButton
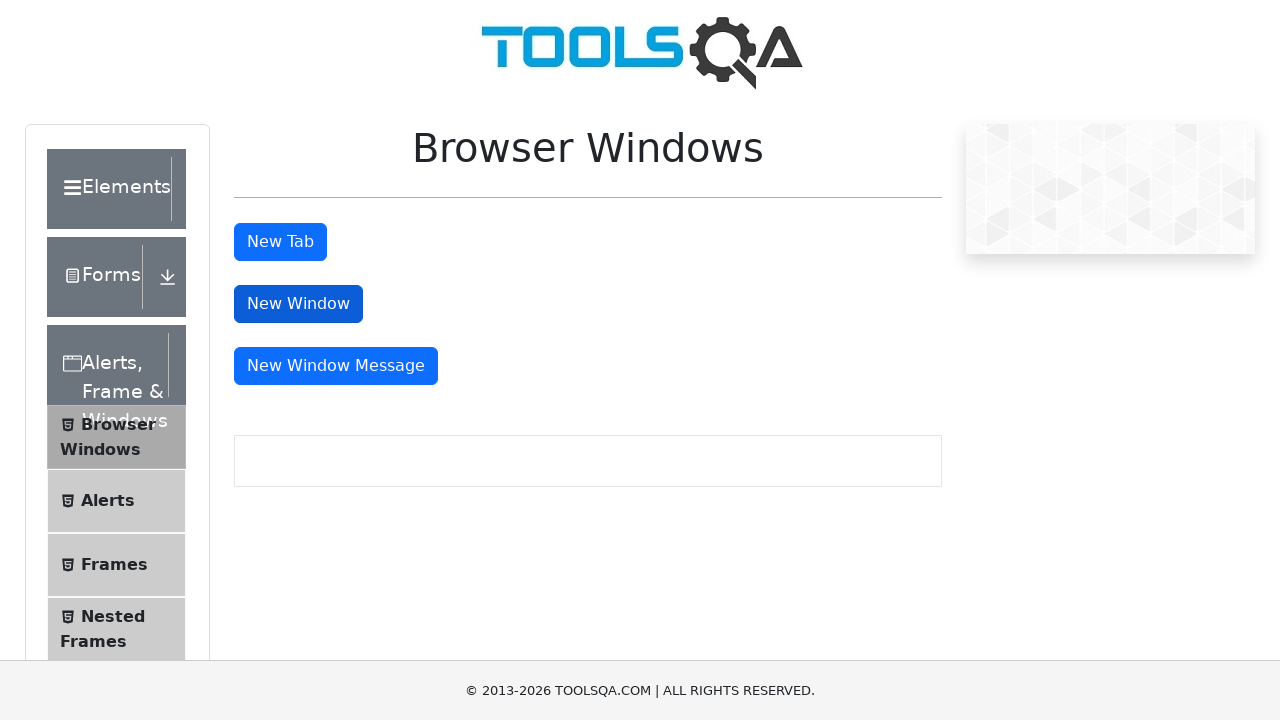

Captured child window reference
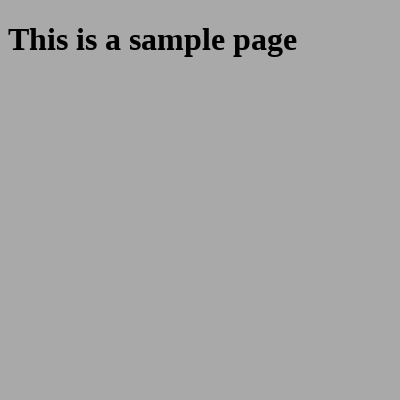

Child window heading element loaded
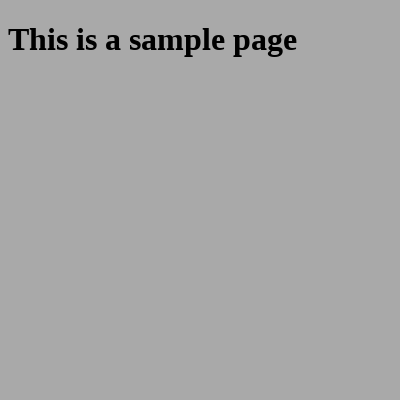

Retrieved heading text from child window: 'This is a sample page'
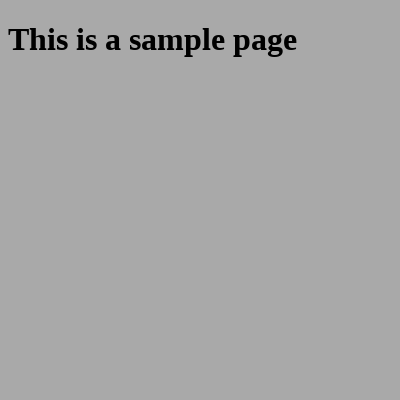

Closed child window
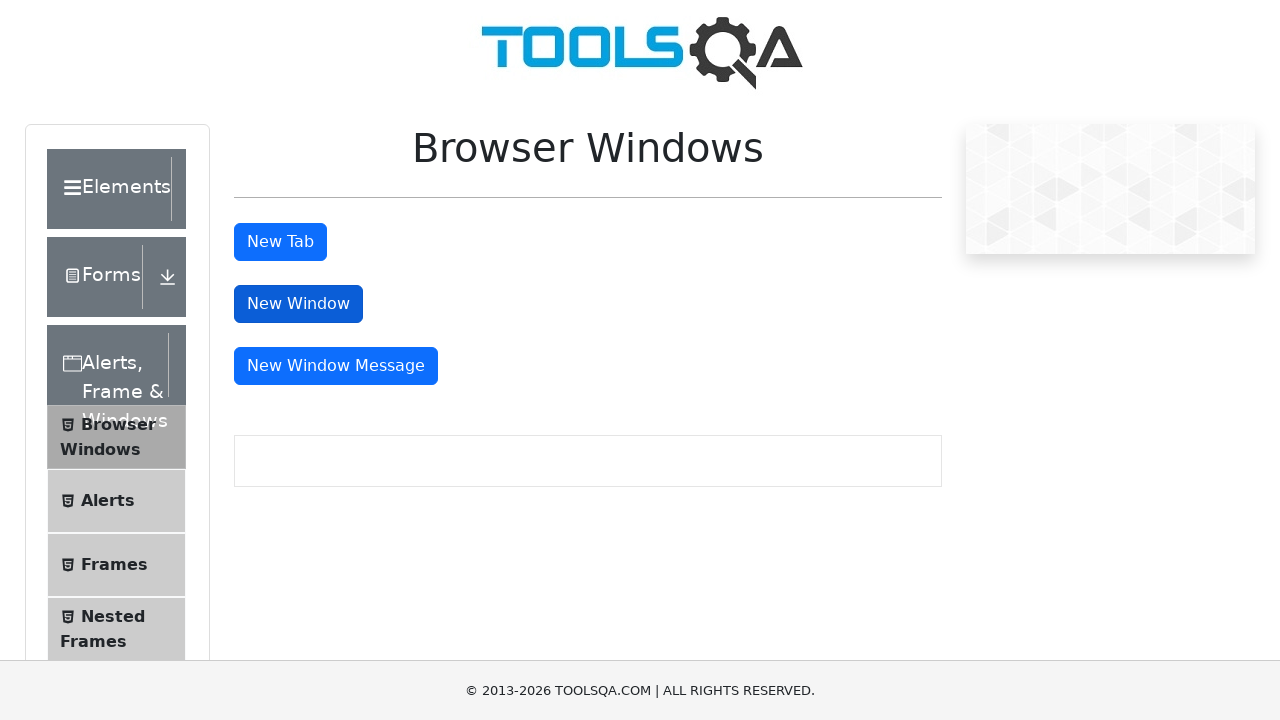

Verified parent window is active with window button visible
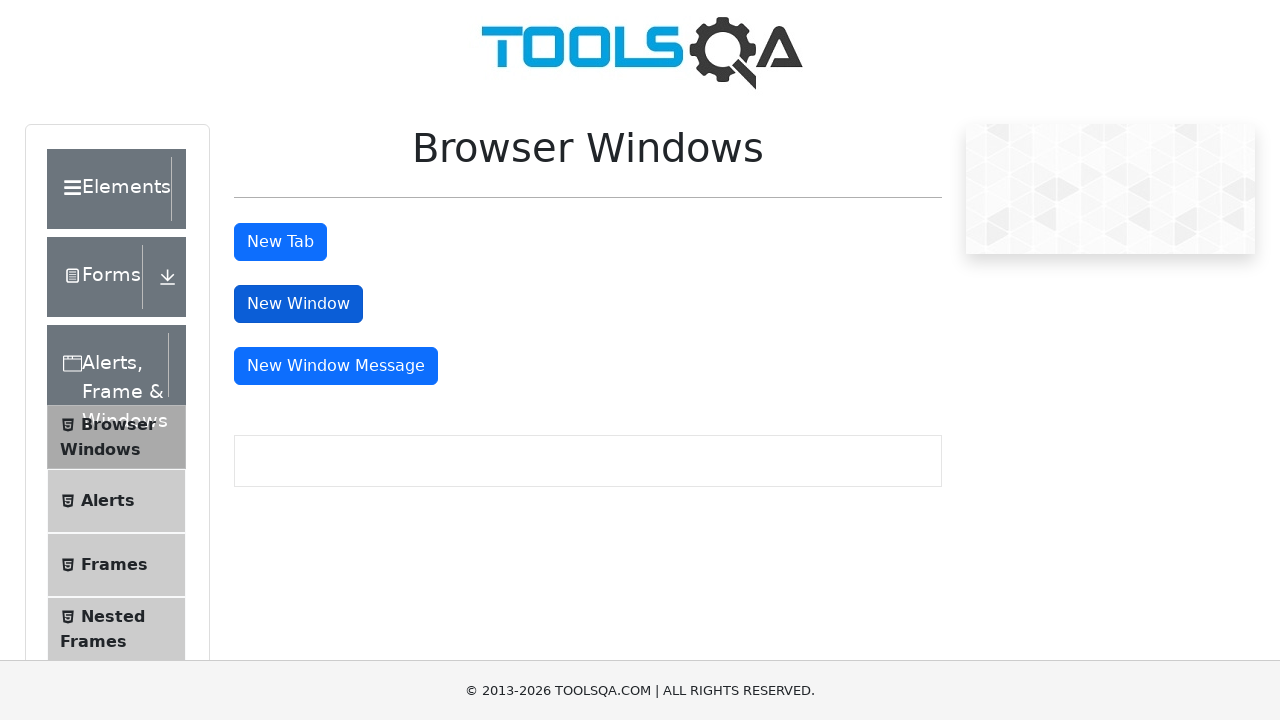

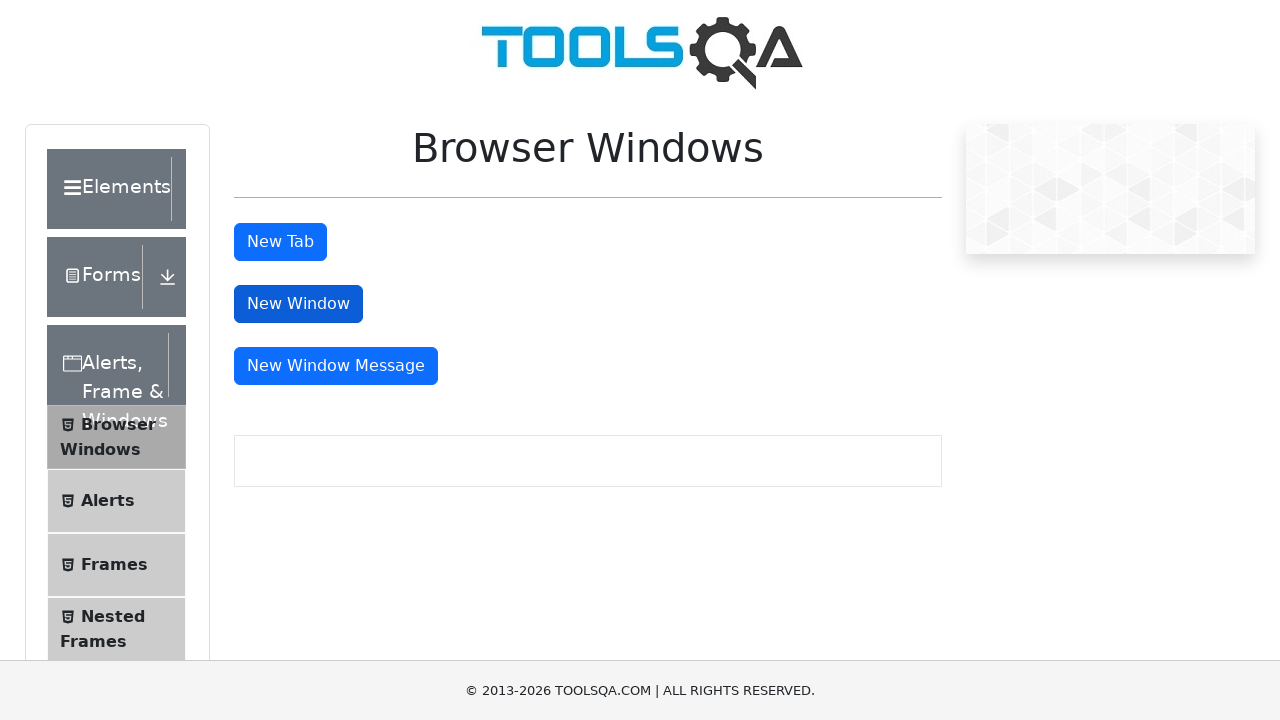